Tests browser window management by navigating to a large DOM table, scrolling to elements, maximizing the window, and resizing to specific dimensions

Starting URL: http://the-internet.herokuapp.com

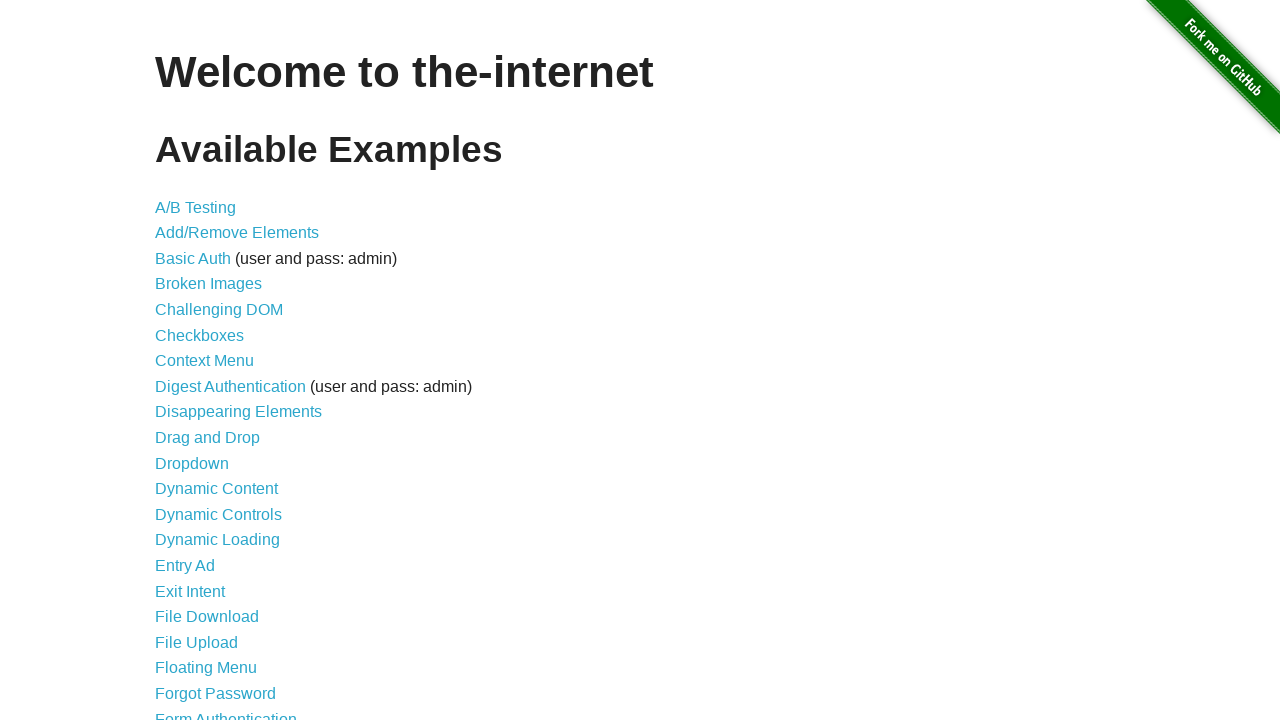

Clicked on Large & Deep DOM link at (225, 361) on a[href*='large']
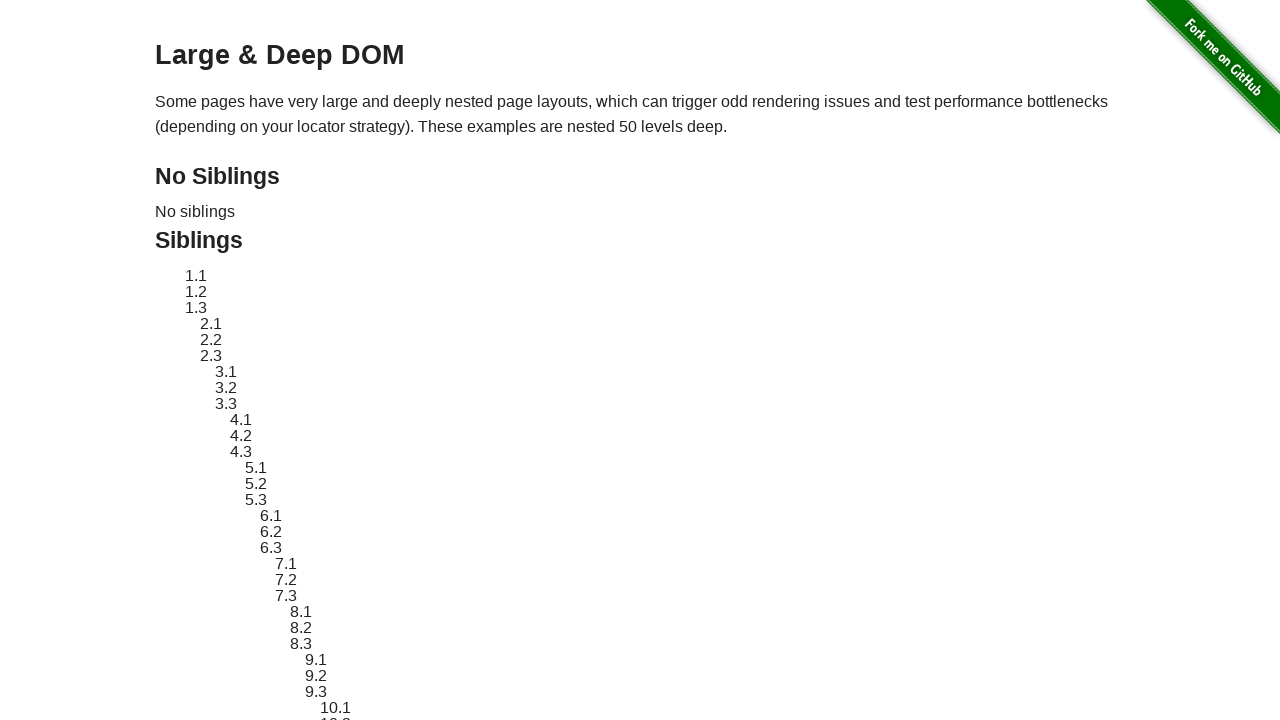

Scrolled to last table cell (50, 50) in large DOM table
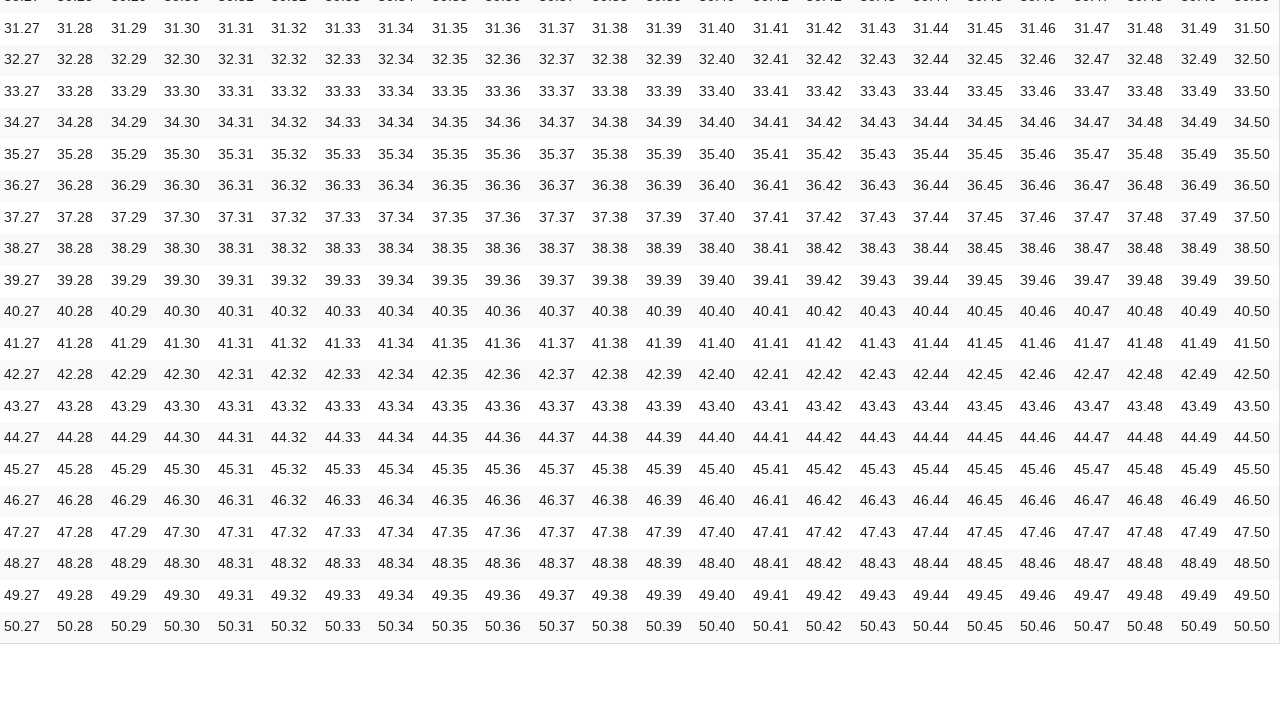

Last table cell became visible
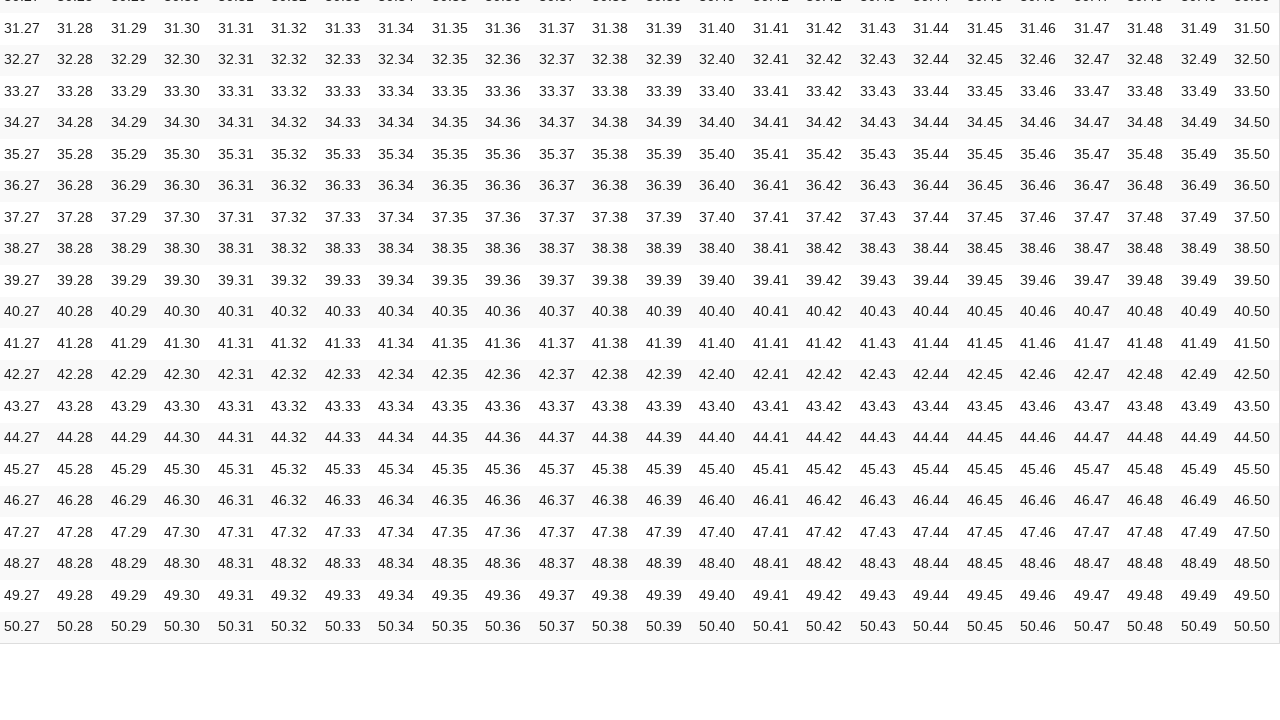

Scrolled back to page header
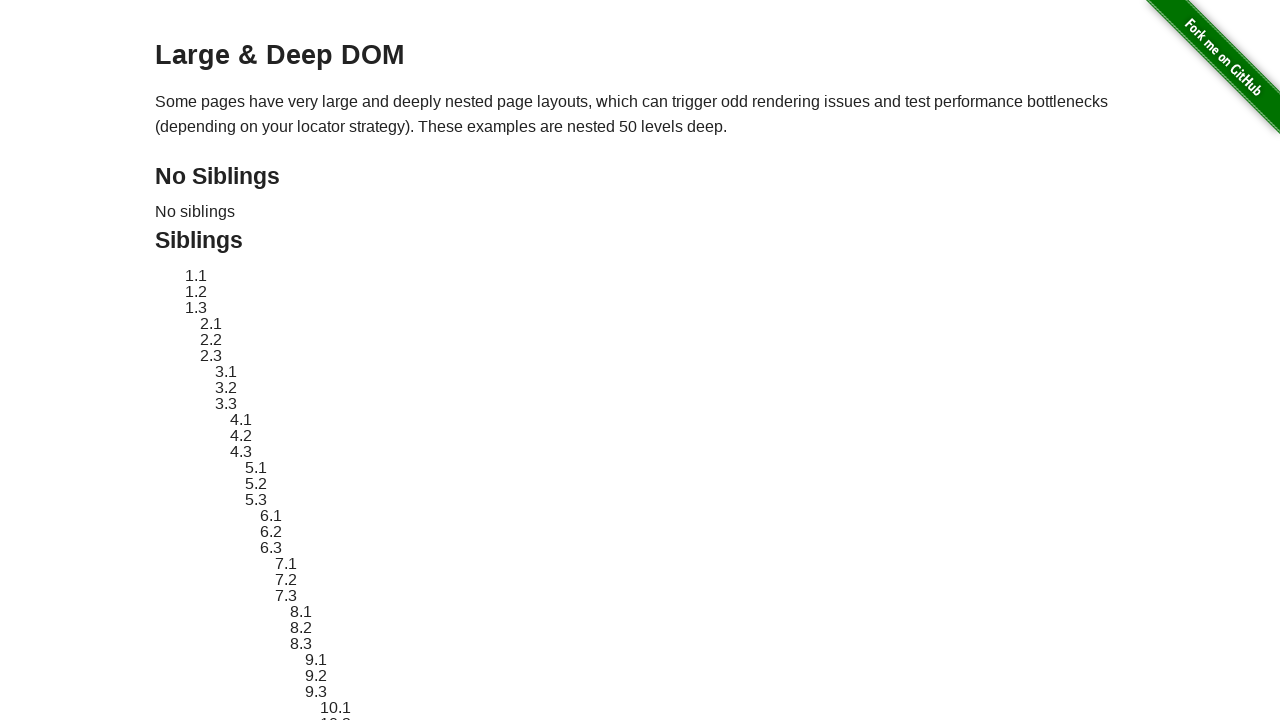

Resized viewport to 1000x800 pixels
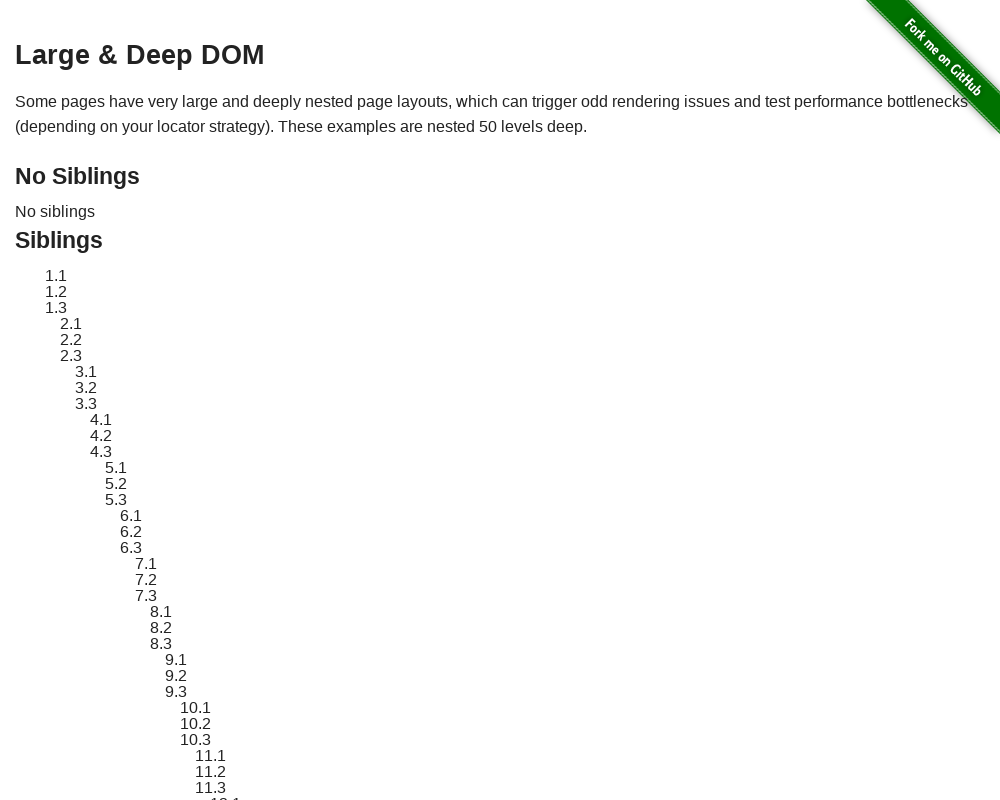

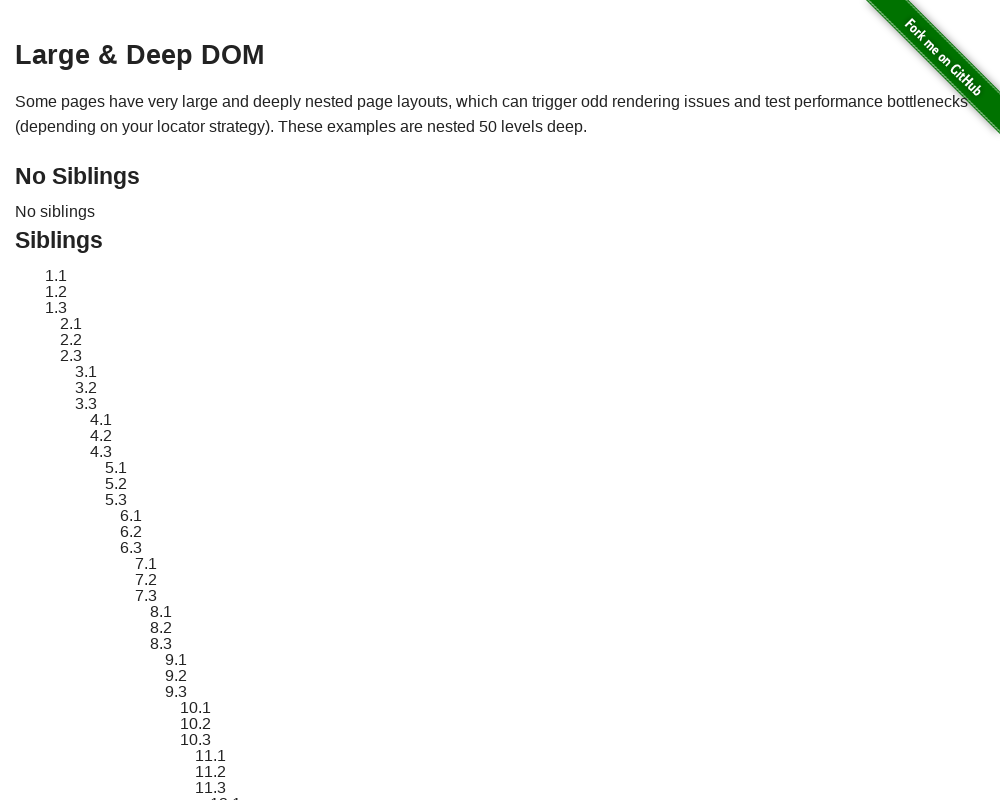